Tests registration form validation with an invalid username that is too short (less than 3 characters)

Starting URL: https://anatoly-karpovich.github.io/demo-login-form/

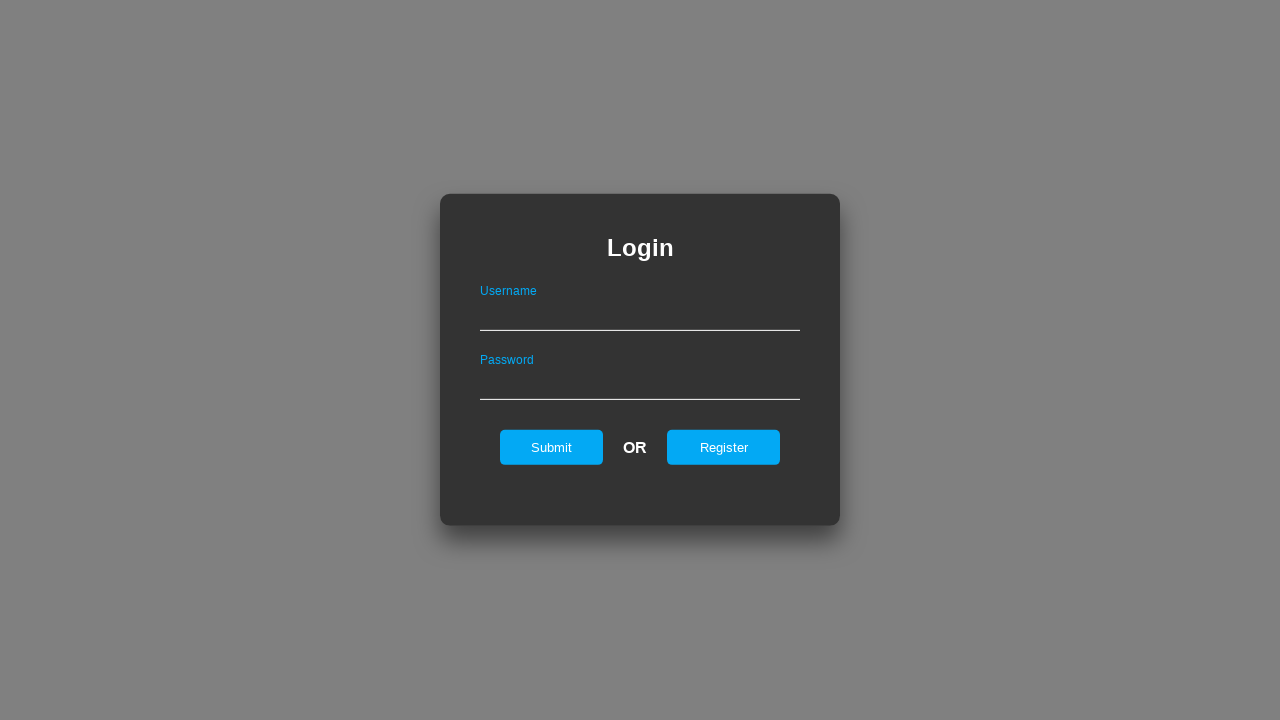

Clicked register link to show registration form at (724, 447) on #registerOnLogin
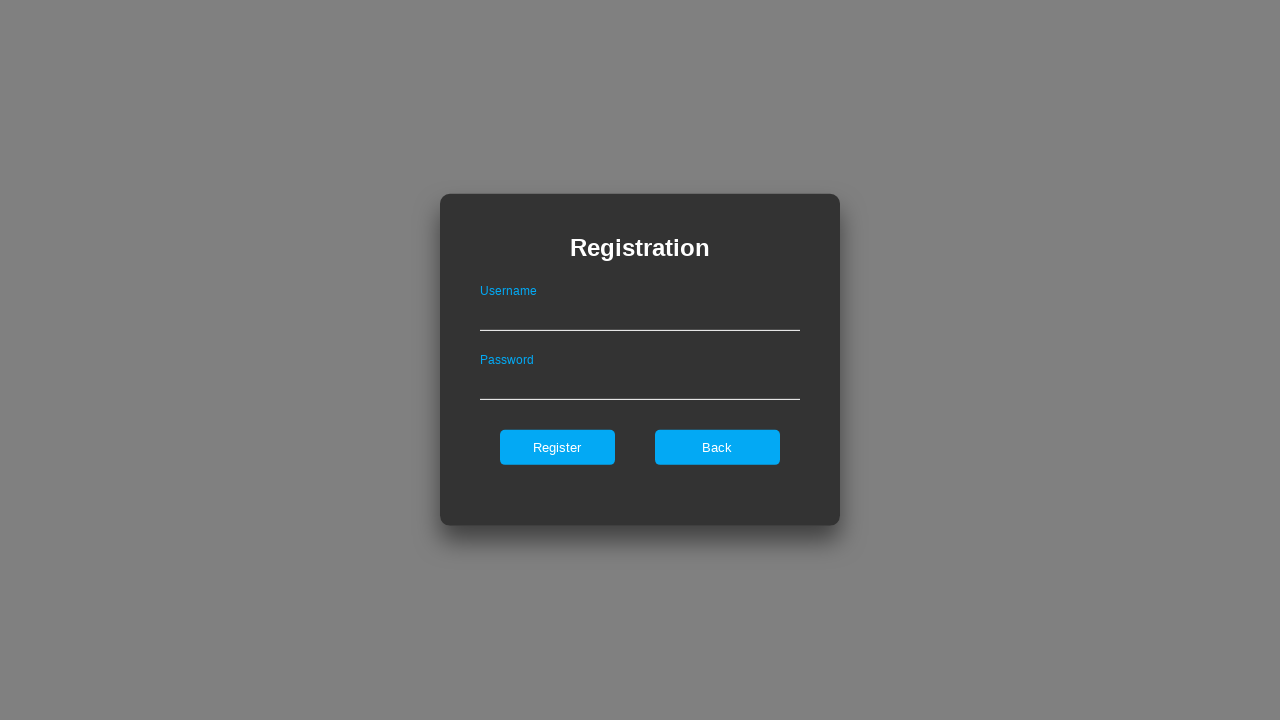

Filled username field with invalid short username 'to' on #userNameOnRegister
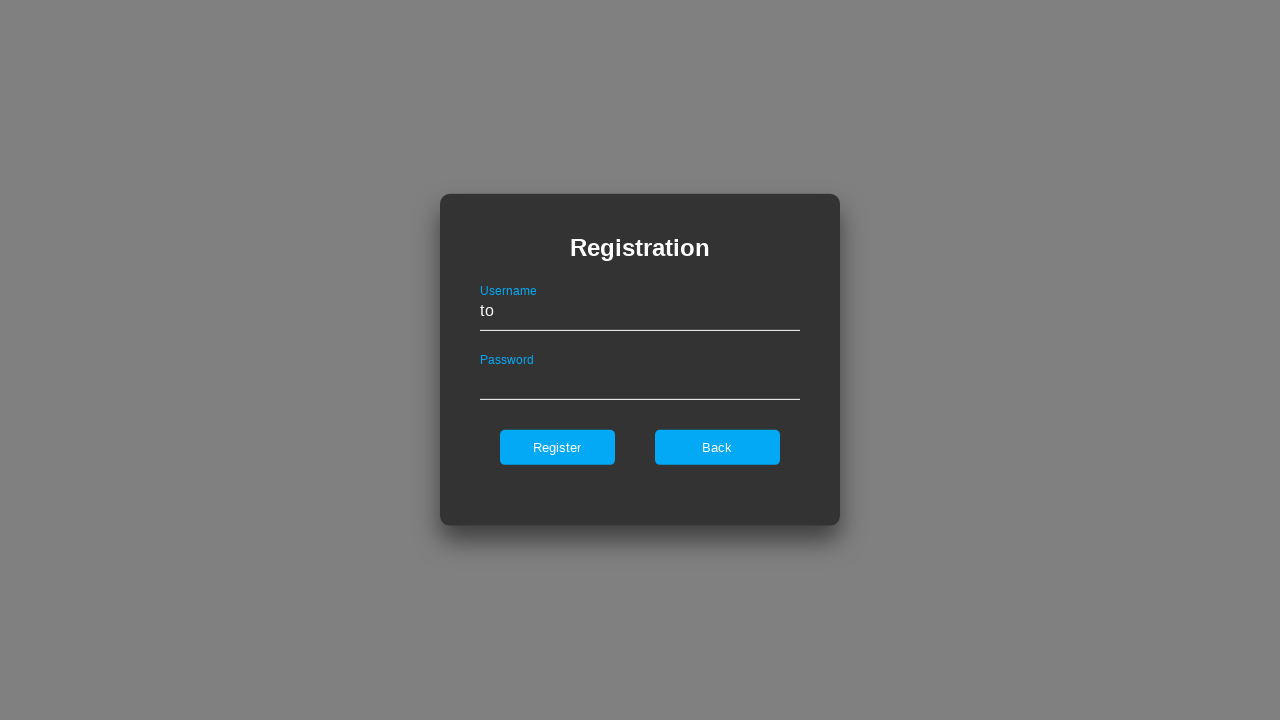

Filled password field with valid password on #passwordOnRegister
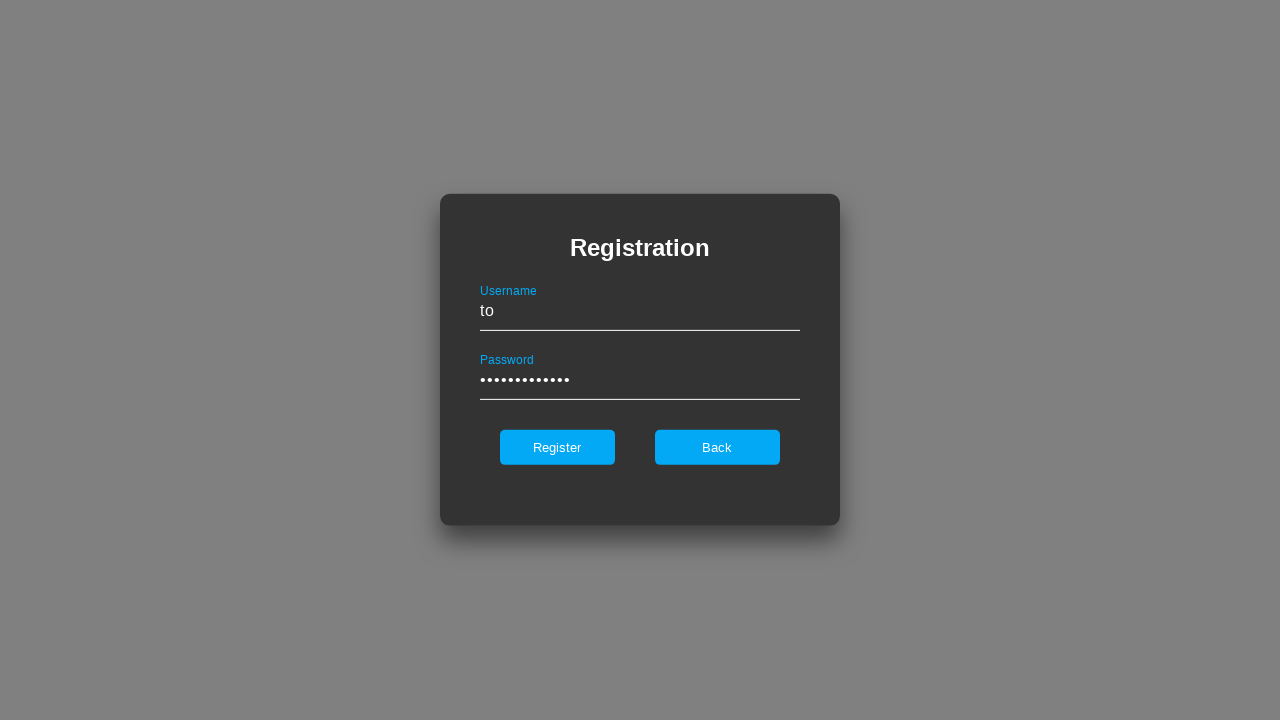

Clicked register button to submit form at (557, 447) on #register
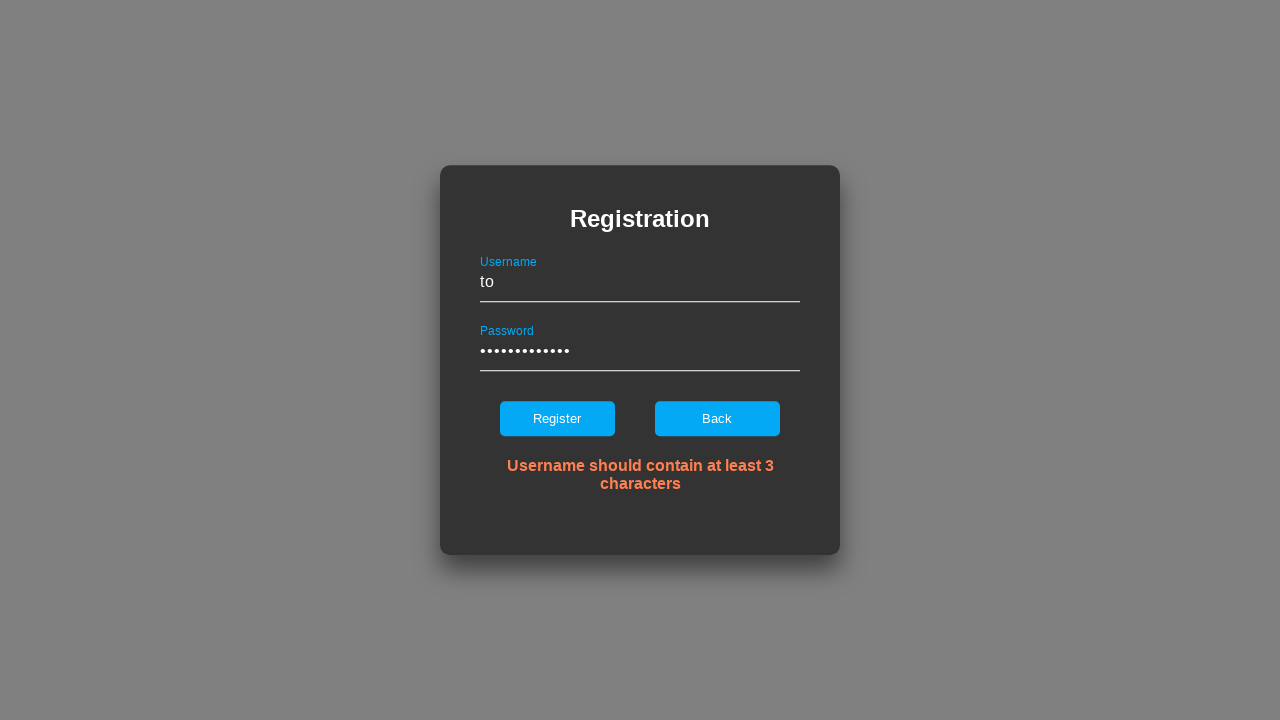

Error message for short username appeared
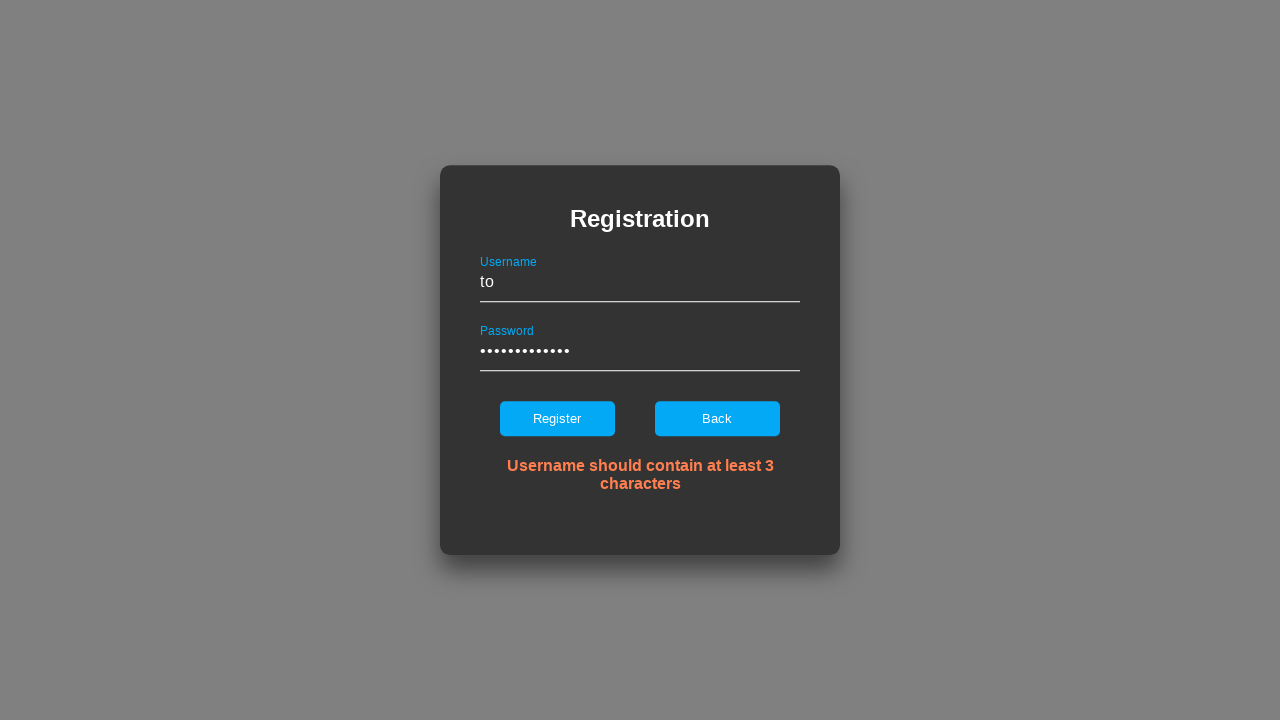

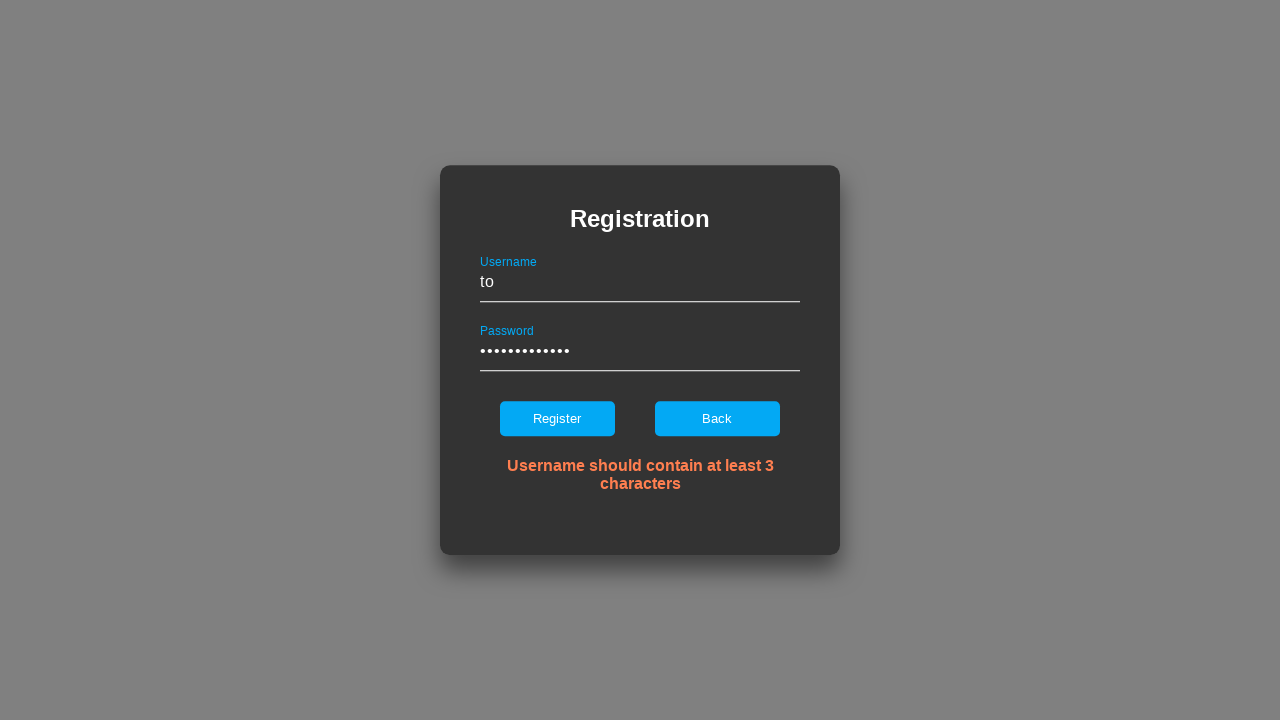